Tests a registration form by filling in personal details (first name, last name, email, phone, address) and submitting the form

Starting URL: http://suninjuly.github.io/registration1.html

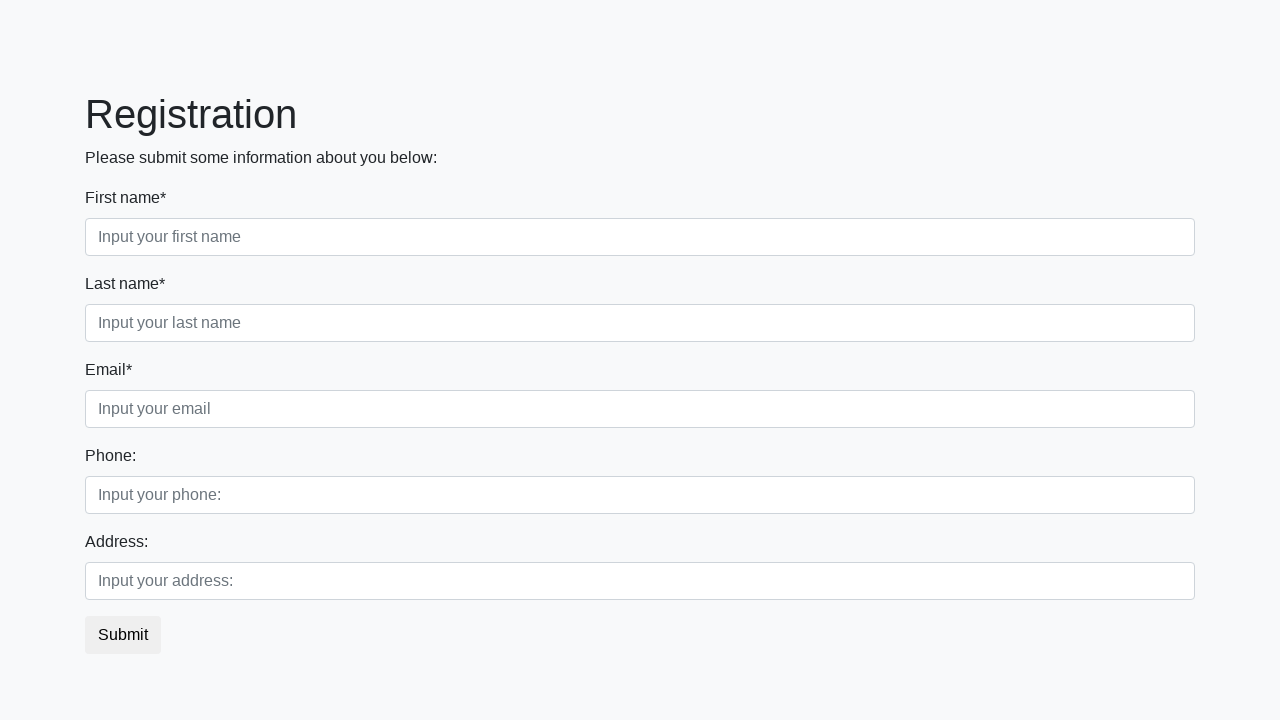

Filled first name field with 'Ivan' on .first_block .first
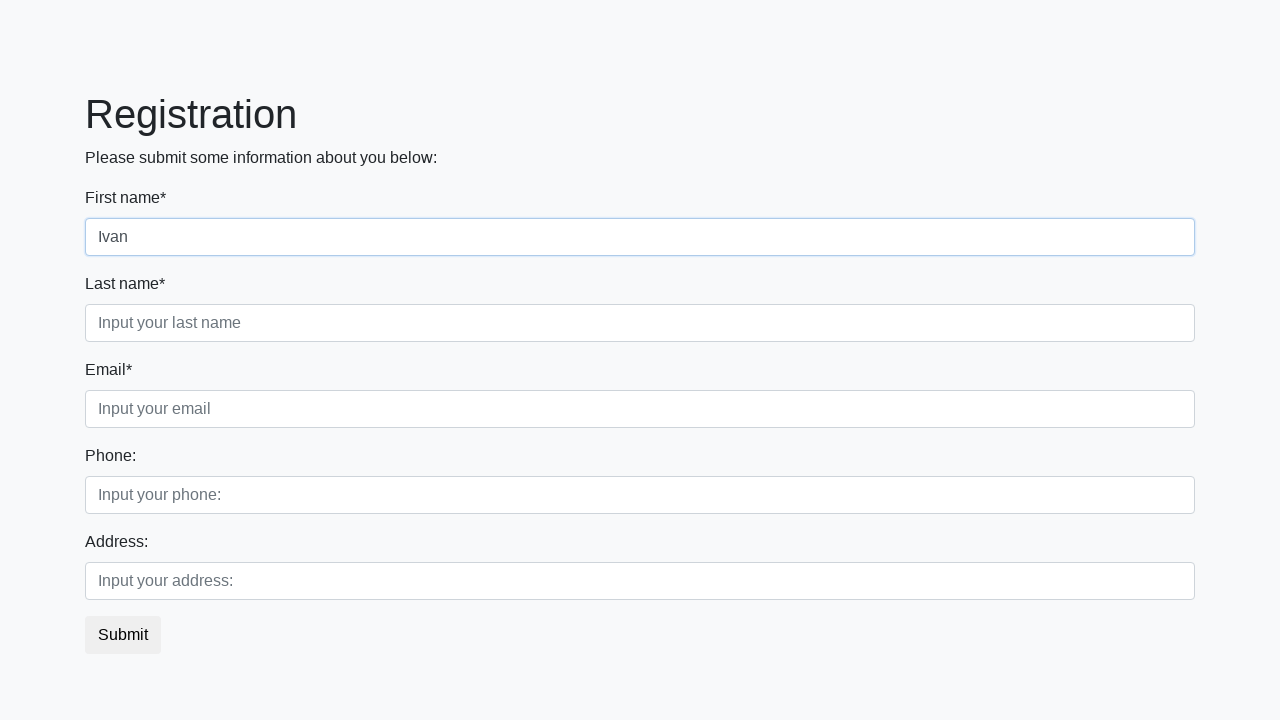

Filled last name field with 'Ivanov' on .first_block .second
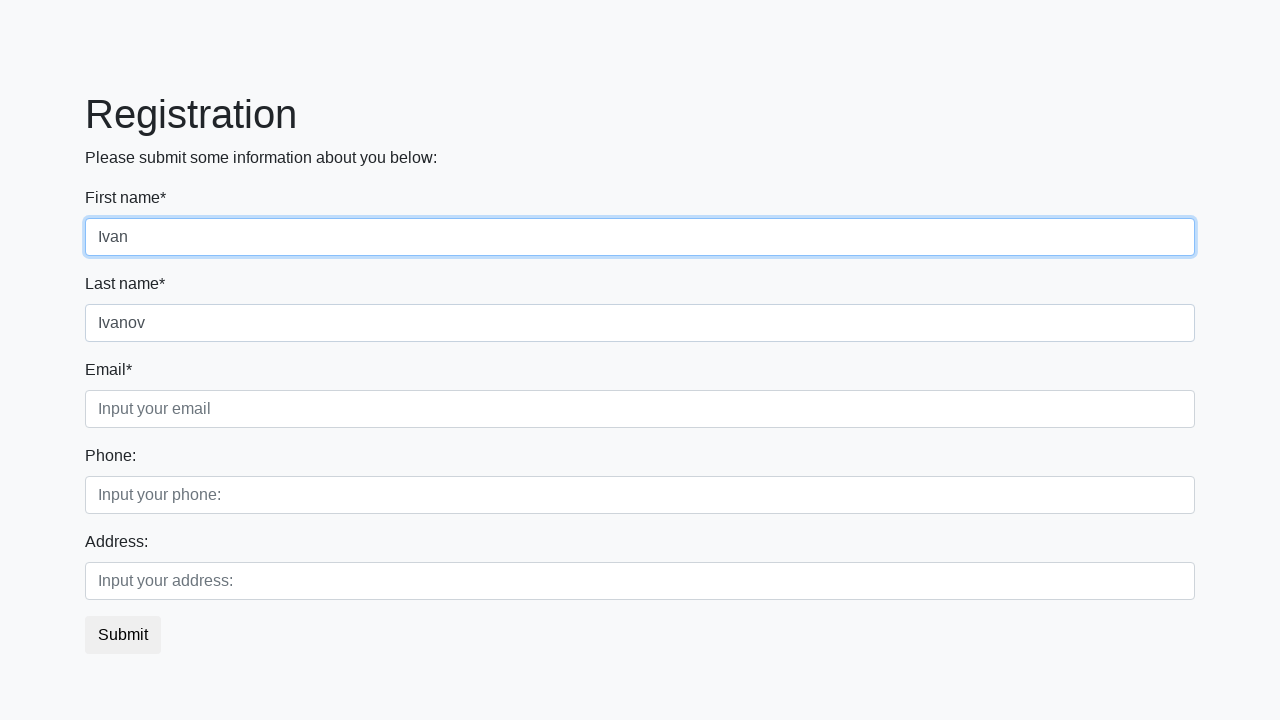

Filled email field with 'ivan@mail.ru' on .first_block .third
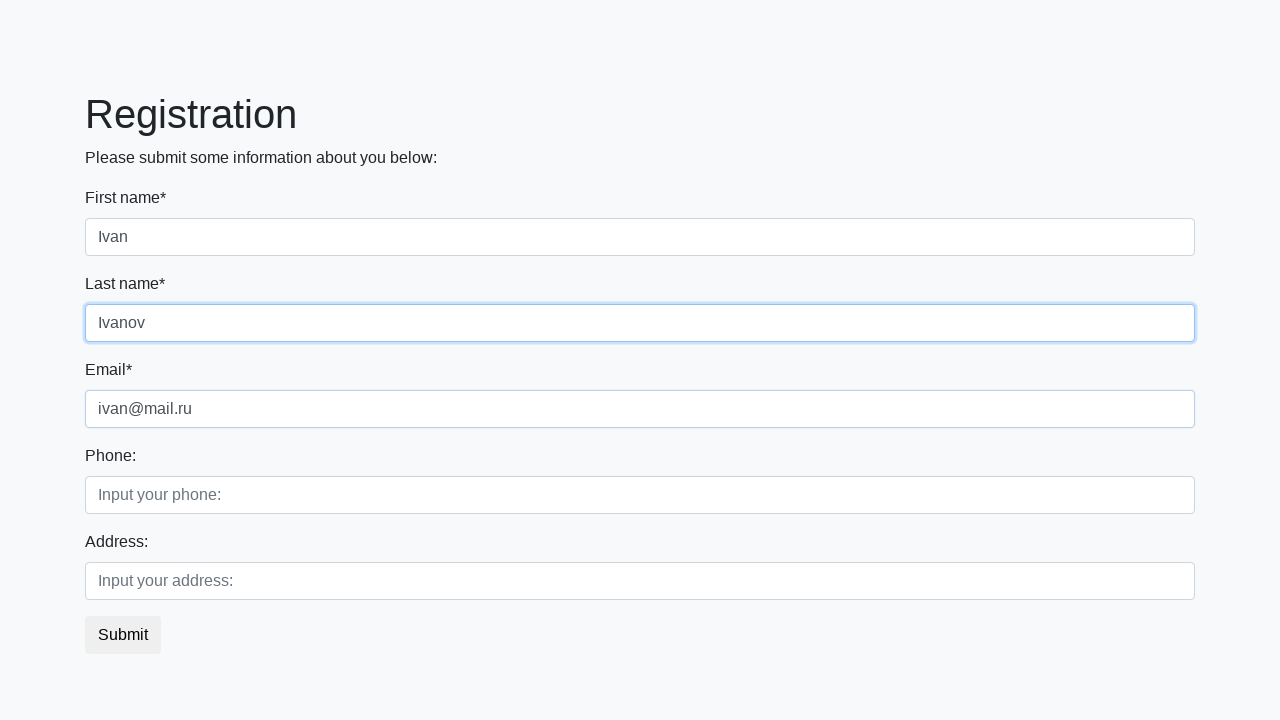

Filled phone number field with '375291112233' on .second_block .first
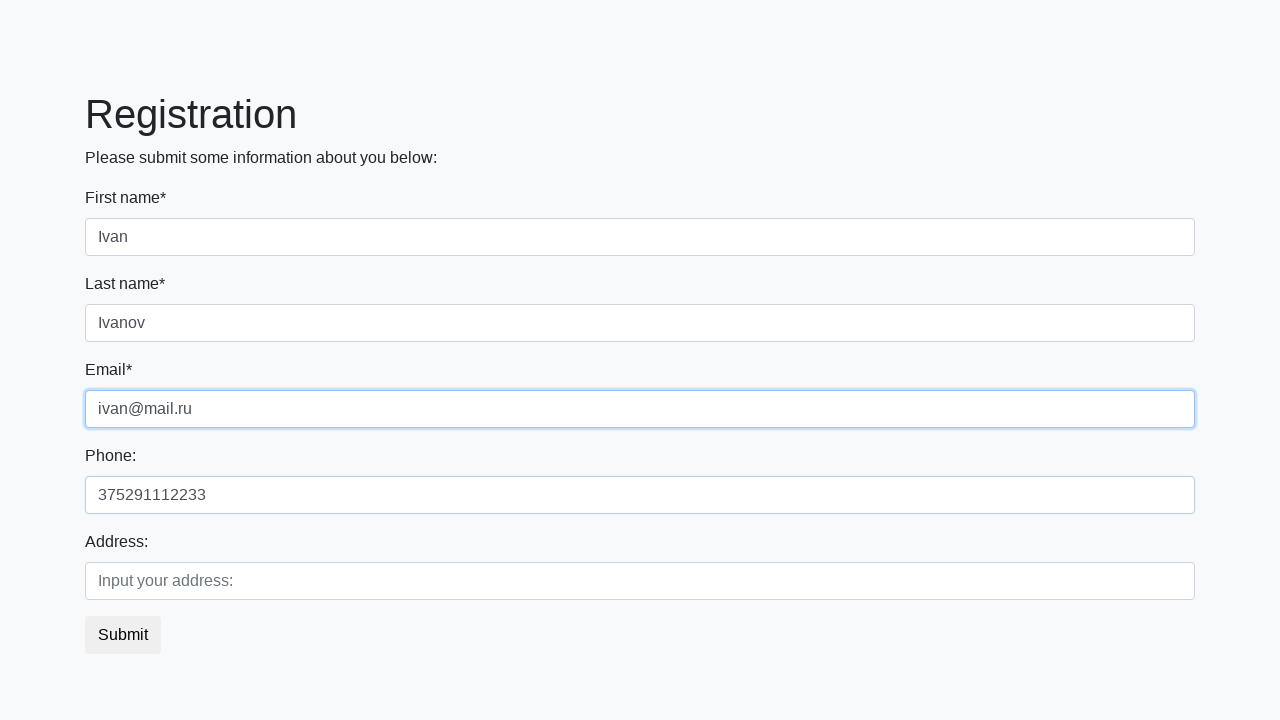

Filled address field with 'Minsk' on .second_block .second
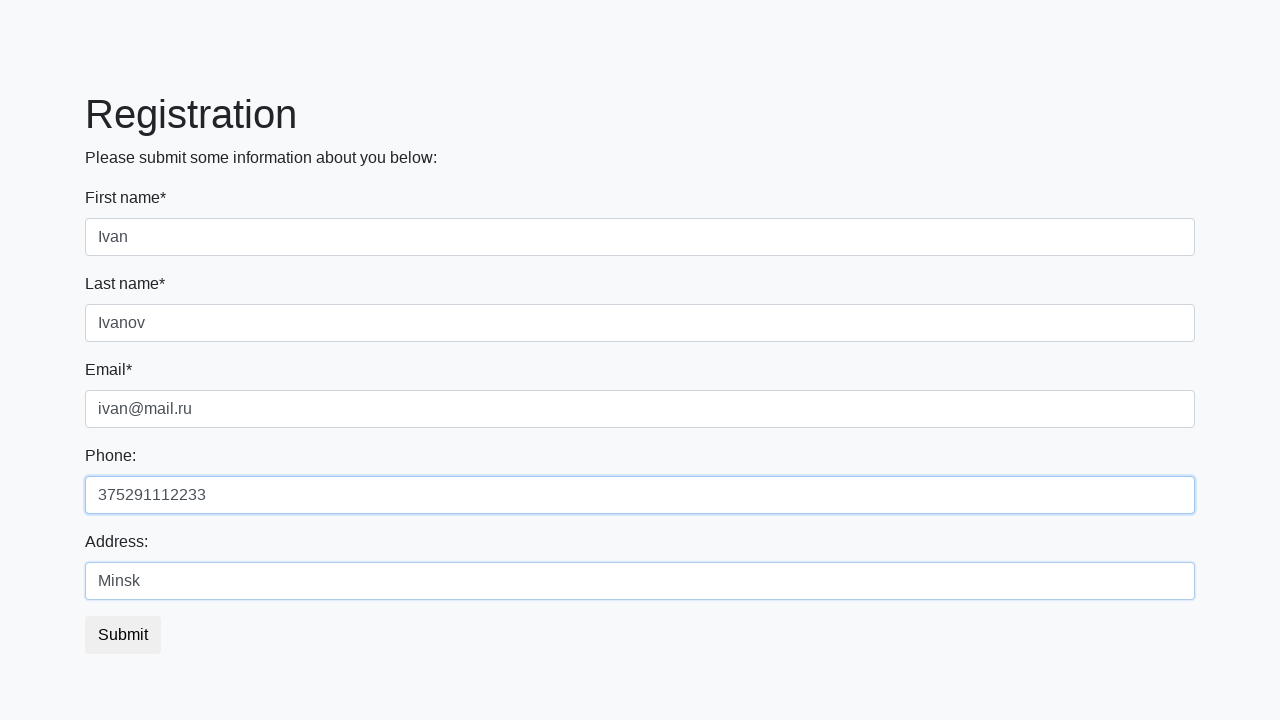

Clicked submit button to submit registration form at (123, 635) on .btn
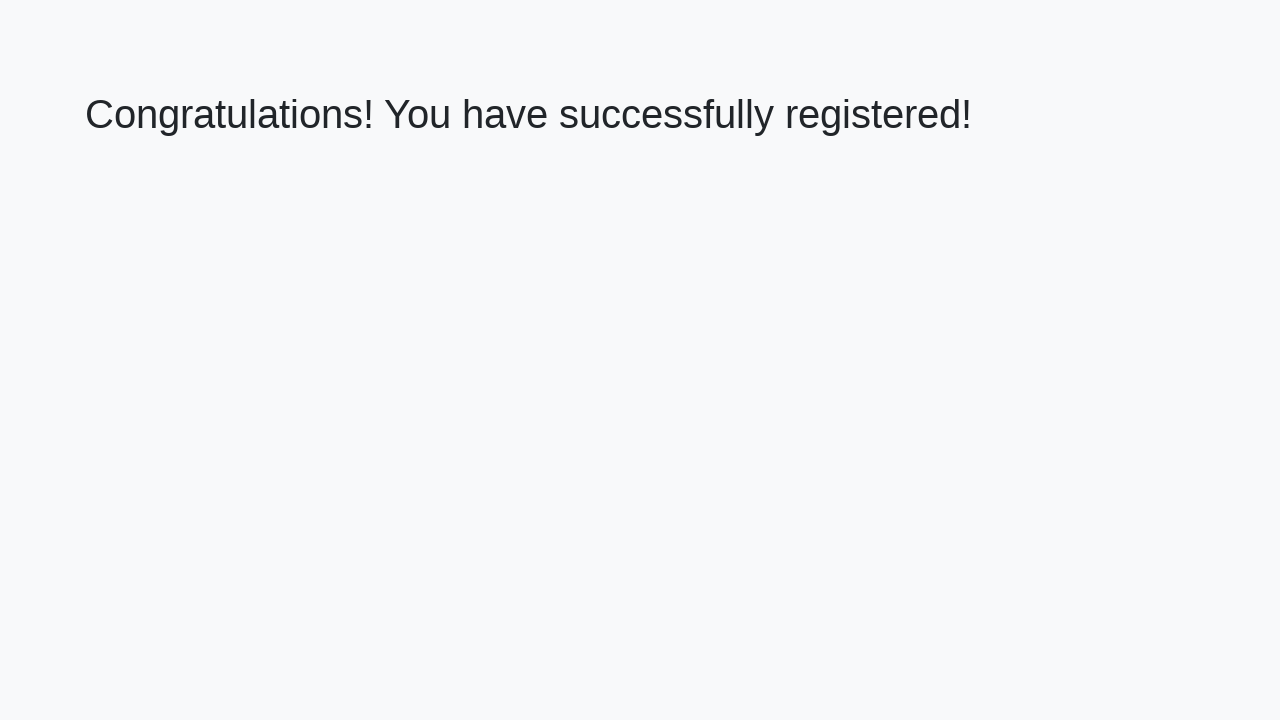

Waited 2 seconds for form submission to complete
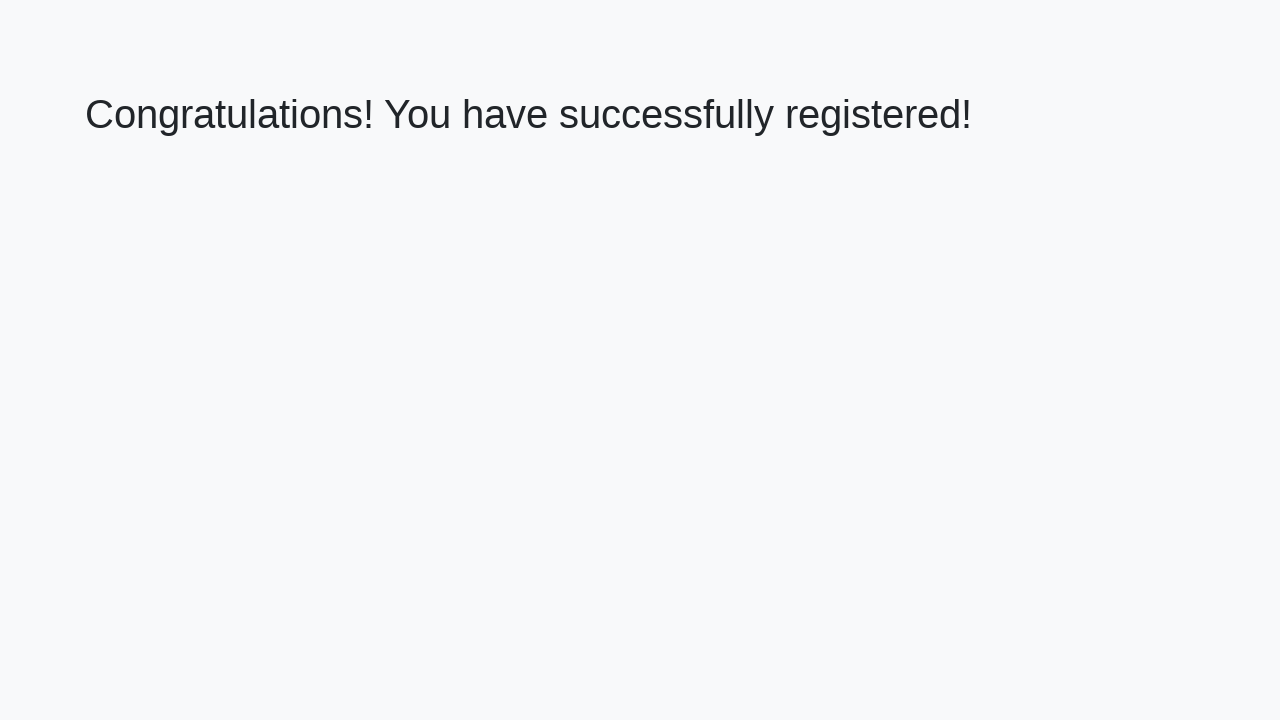

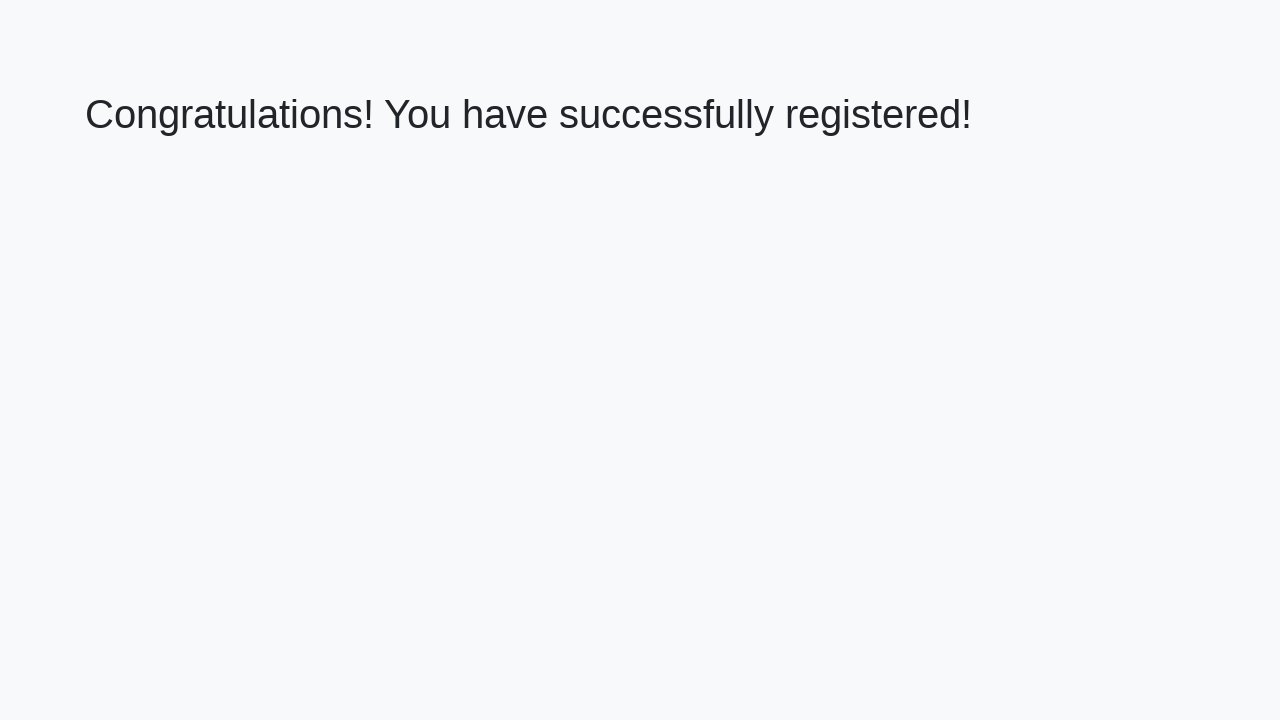